Tests the Playwright documentation site by clicking the "Get started" link and verifying the Installation heading appears

Starting URL: https://playwright.dev/

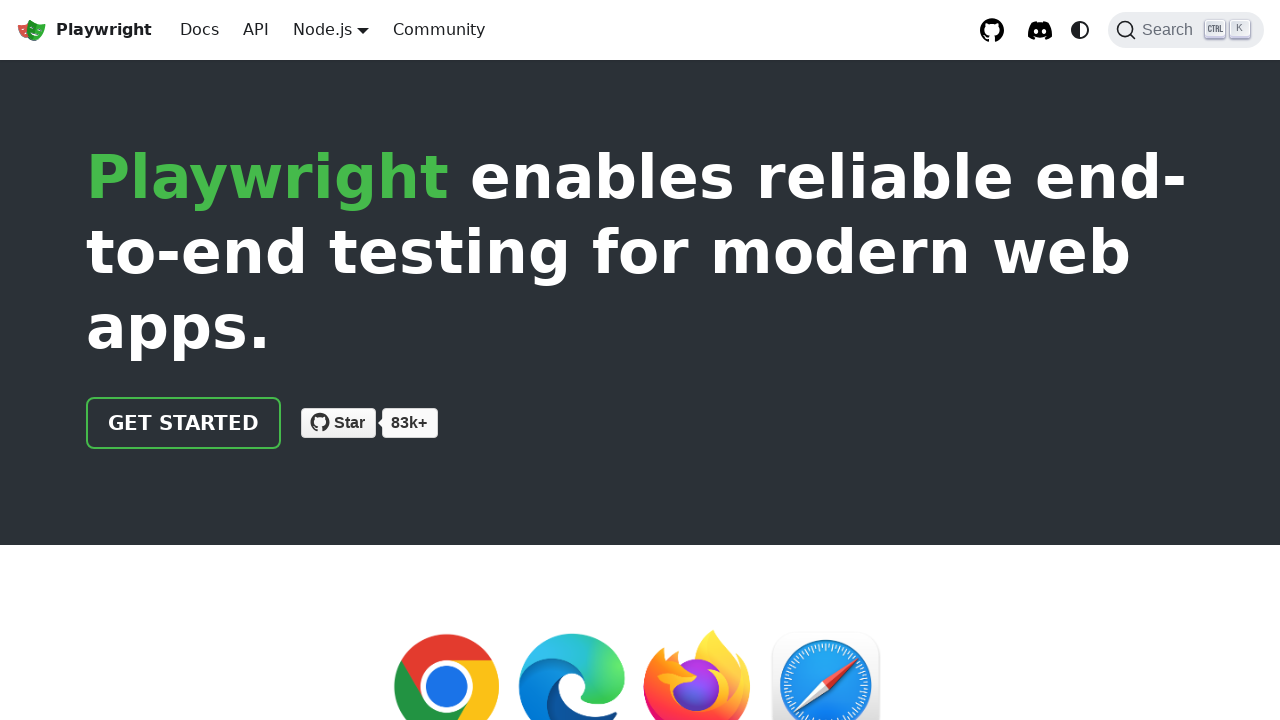

Clicked the 'Get started' link on Playwright documentation homepage at (184, 423) on internal:role=link[name="Get started"i]
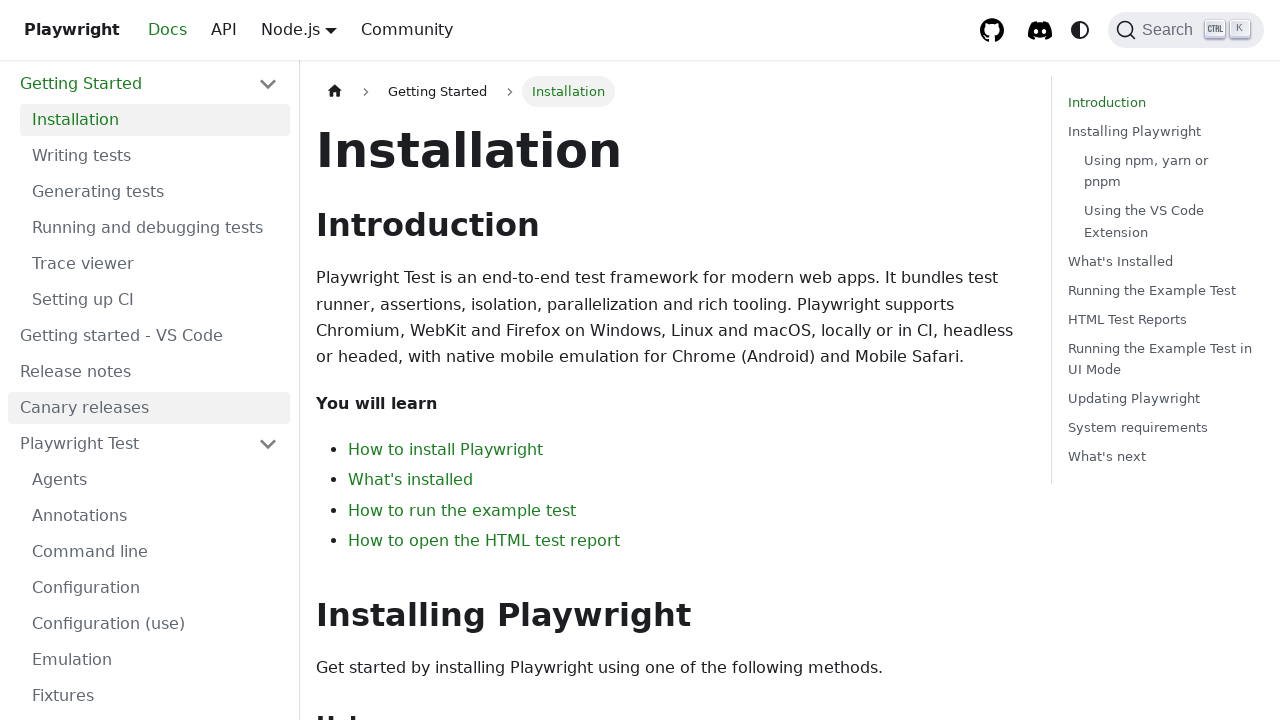

Installation heading appeared and is visible on the page
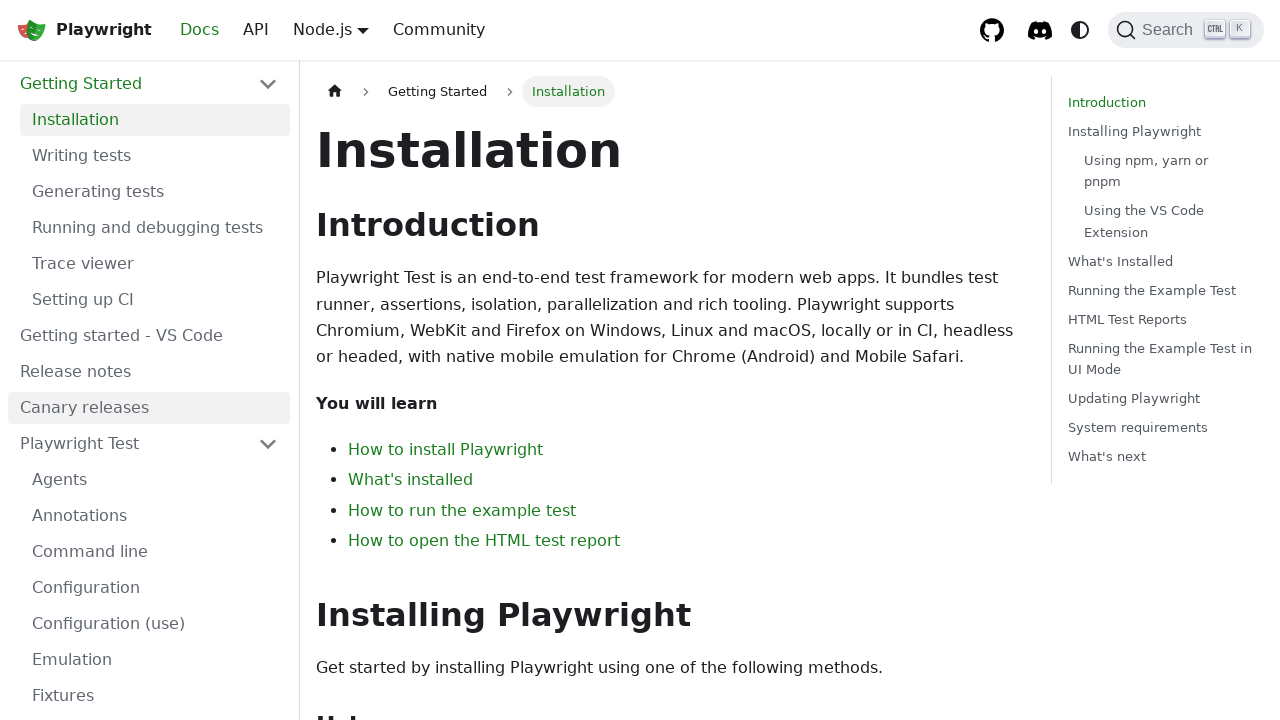

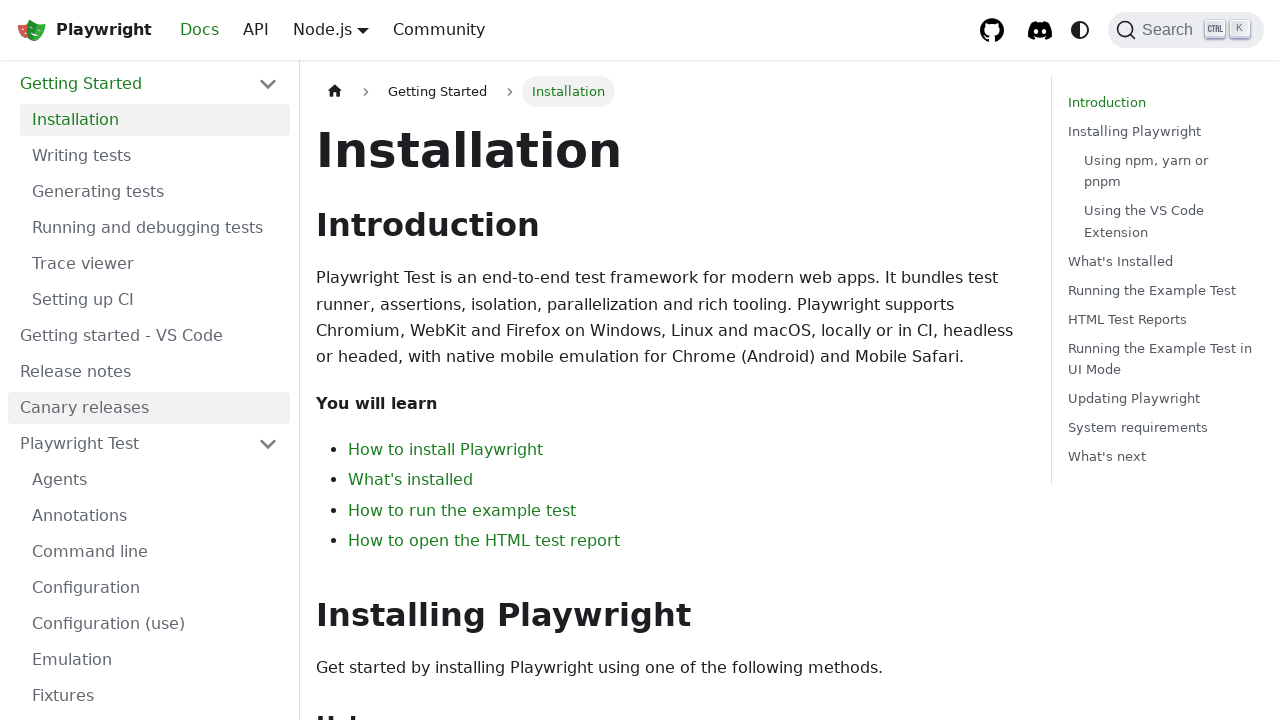